Tests login form validation with empty credentials by entering and clearing username/password fields, then verifying the "Username is required" error message appears.

Starting URL: https://www.saucedemo.com/

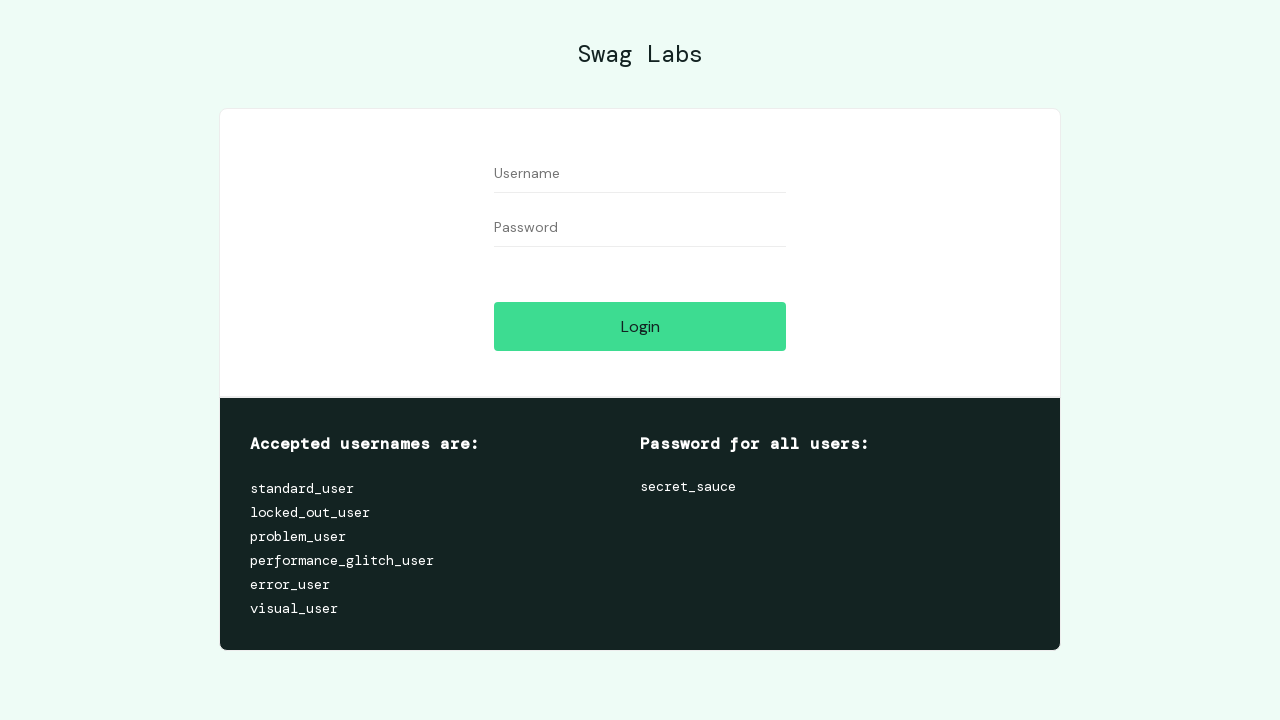

Filled username field with 'testuser' on //input[@id='user-name']
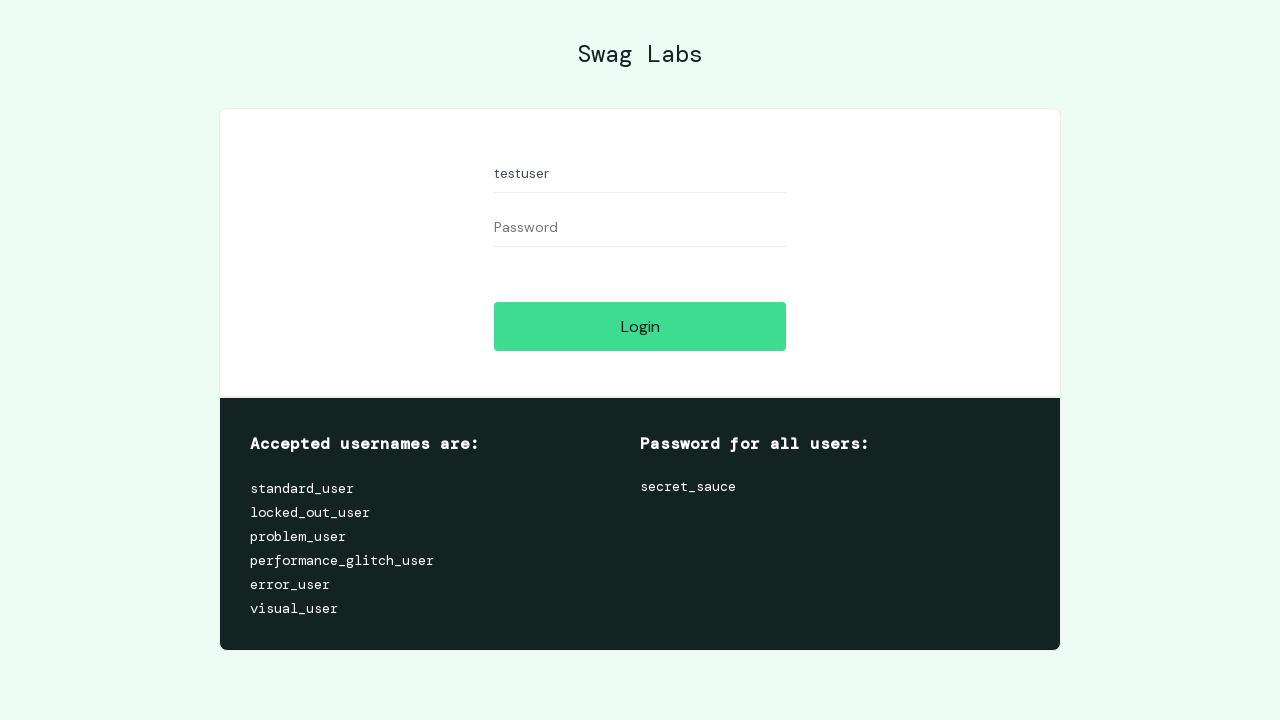

Filled password field with 'testpass123' on //input[@id='password']
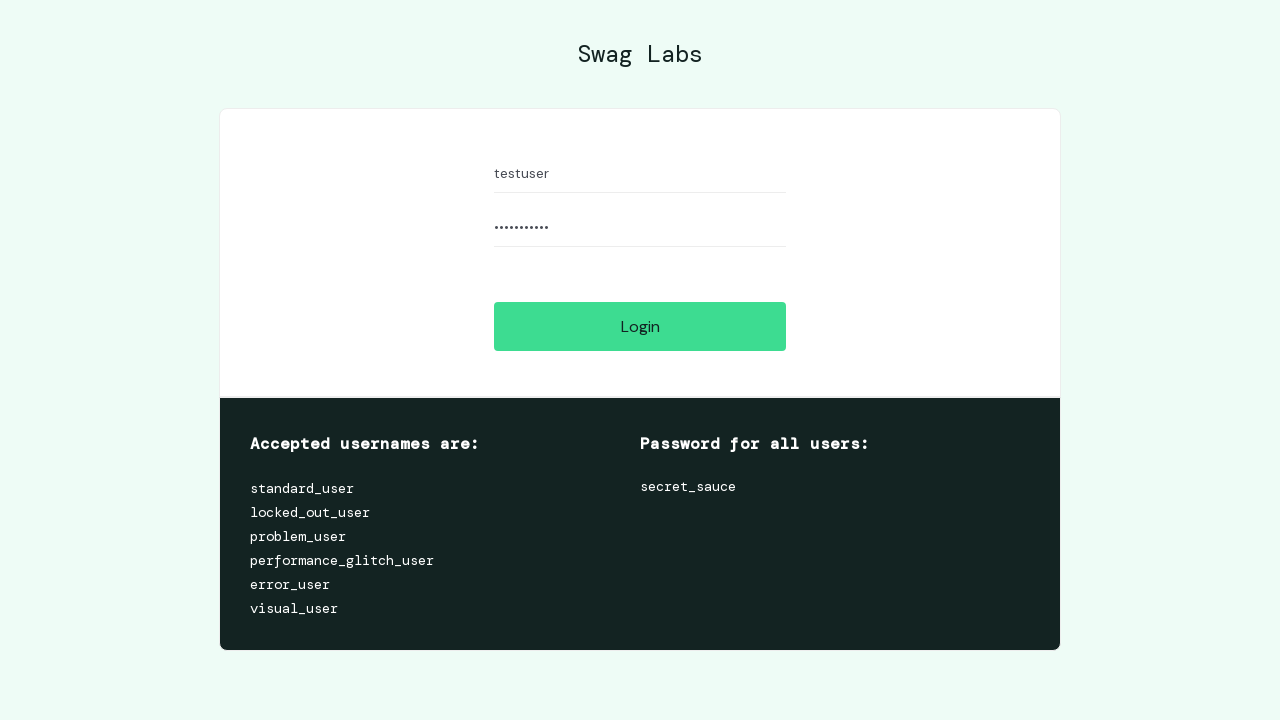

Cleared username field on //input[@id='user-name']
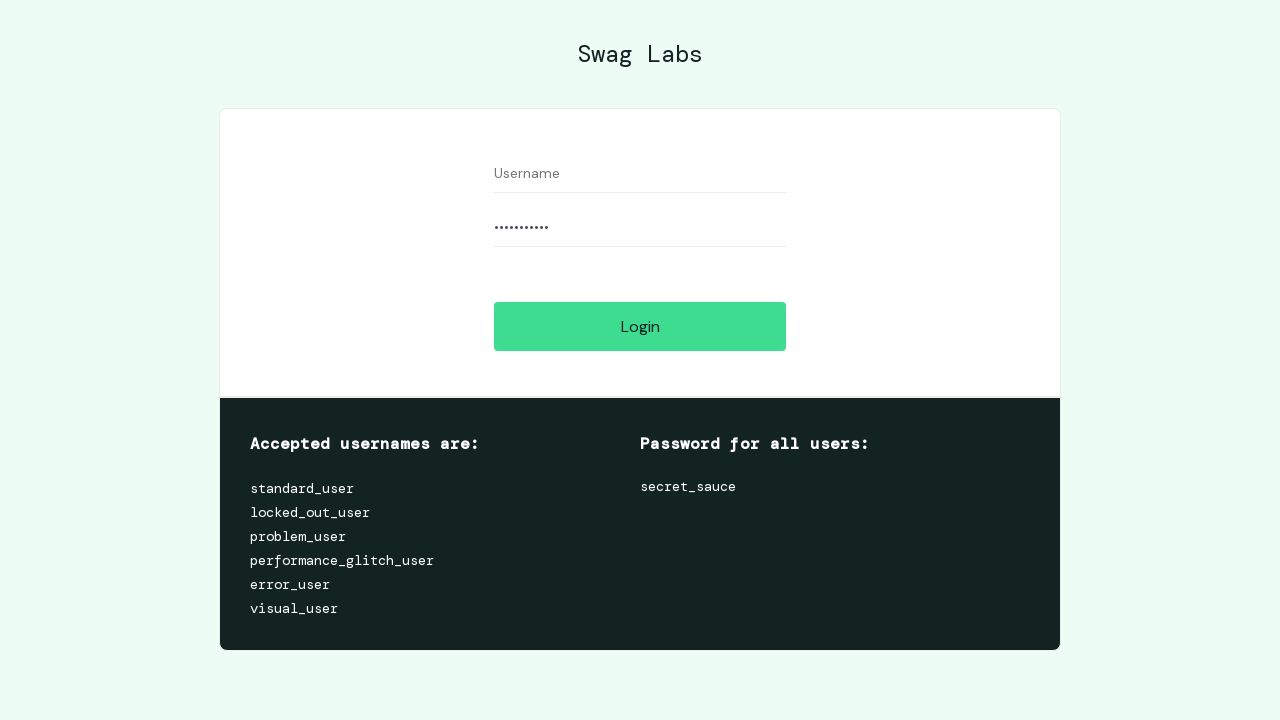

Cleared password field on //input[@id='password']
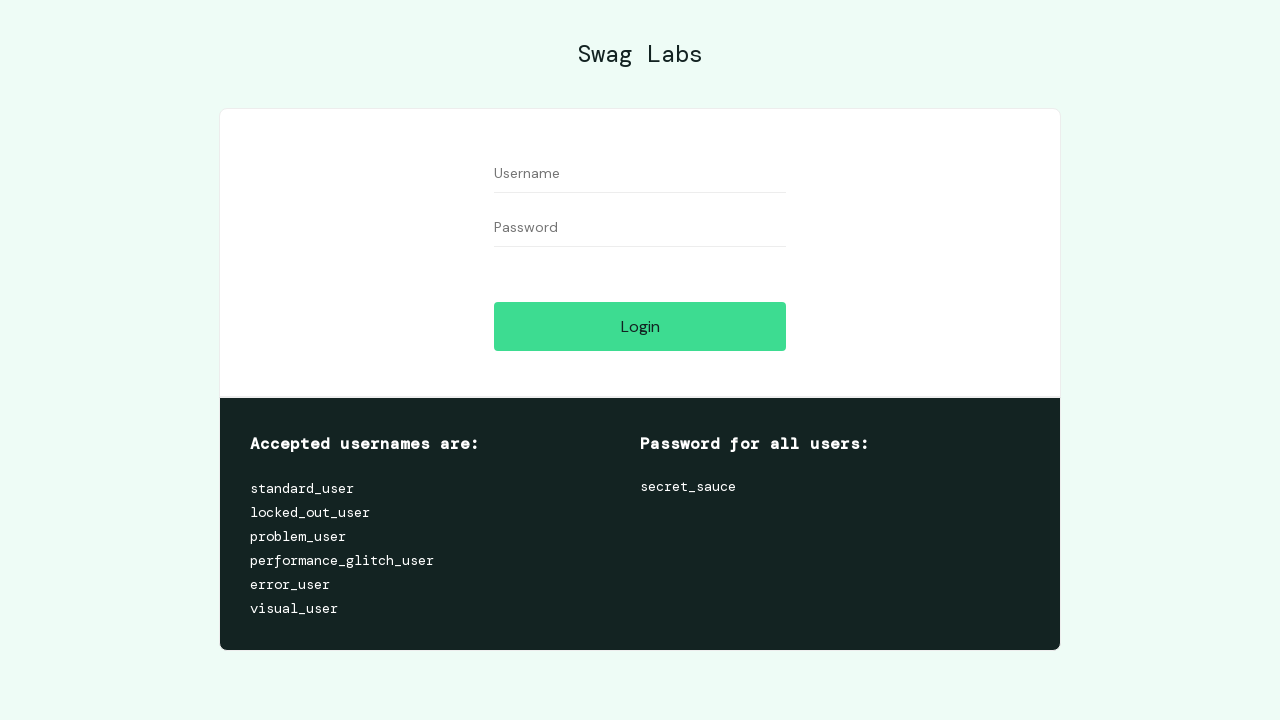

Clicked login button with empty credentials at (640, 326) on xpath=//input[@id='login-button']
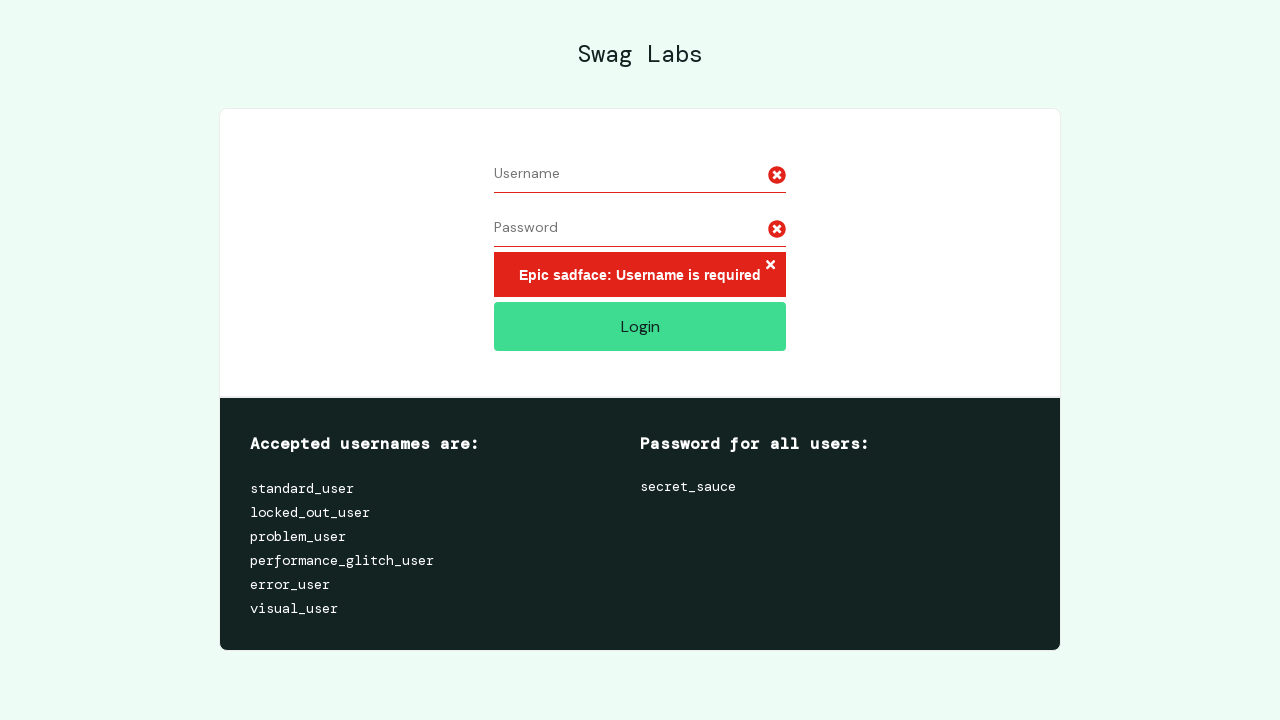

Verified 'Username is required' error message appeared
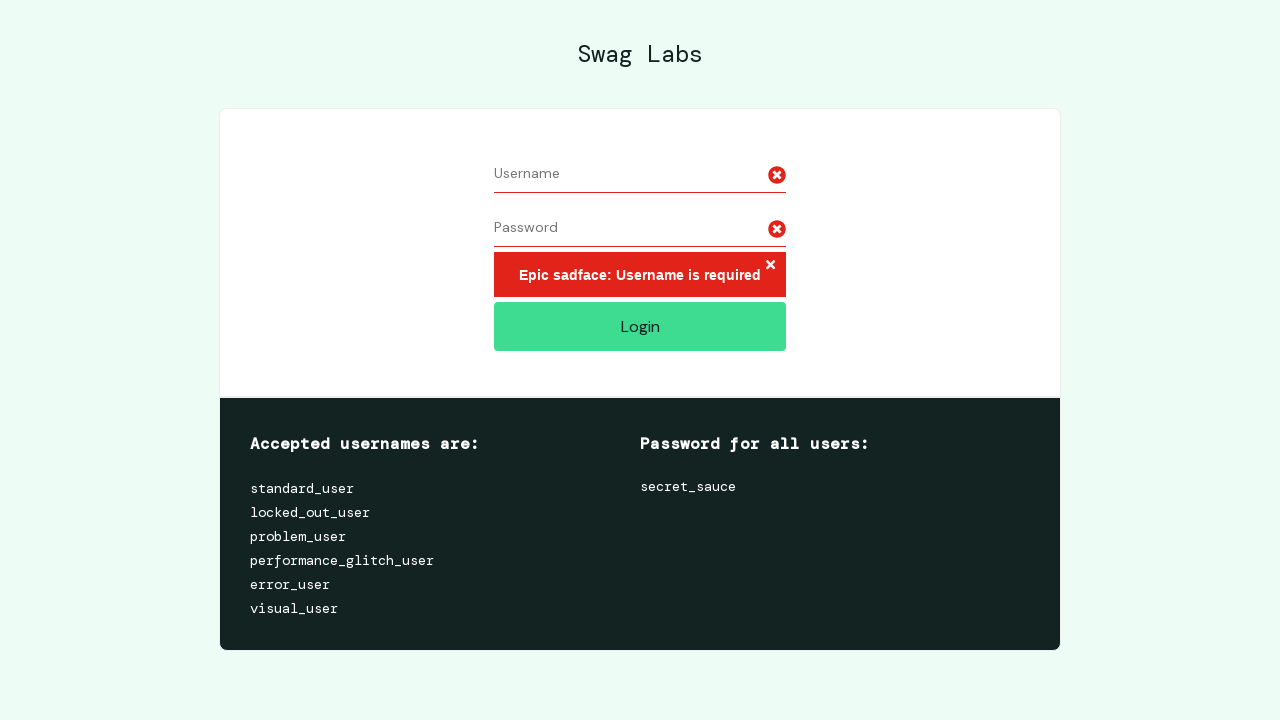

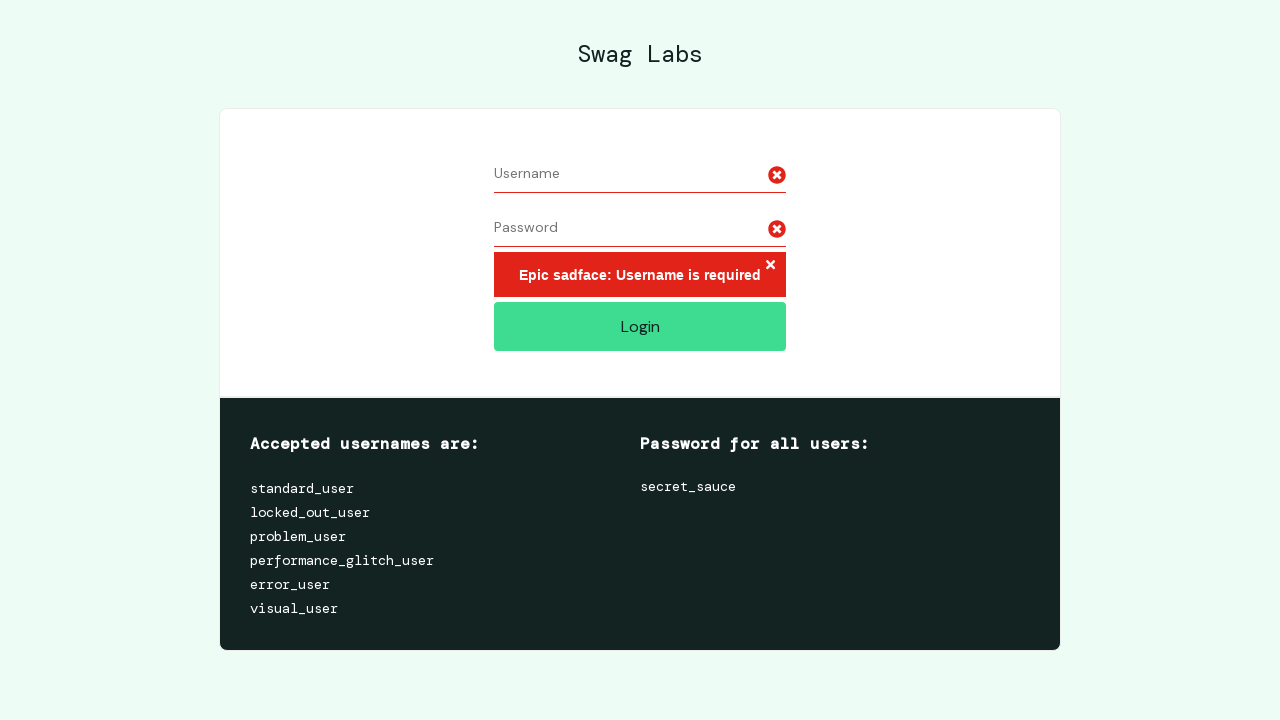